Navigates to the DemoQA text-box page and clicks the submit button

Starting URL: https://demoqa.com/text-box

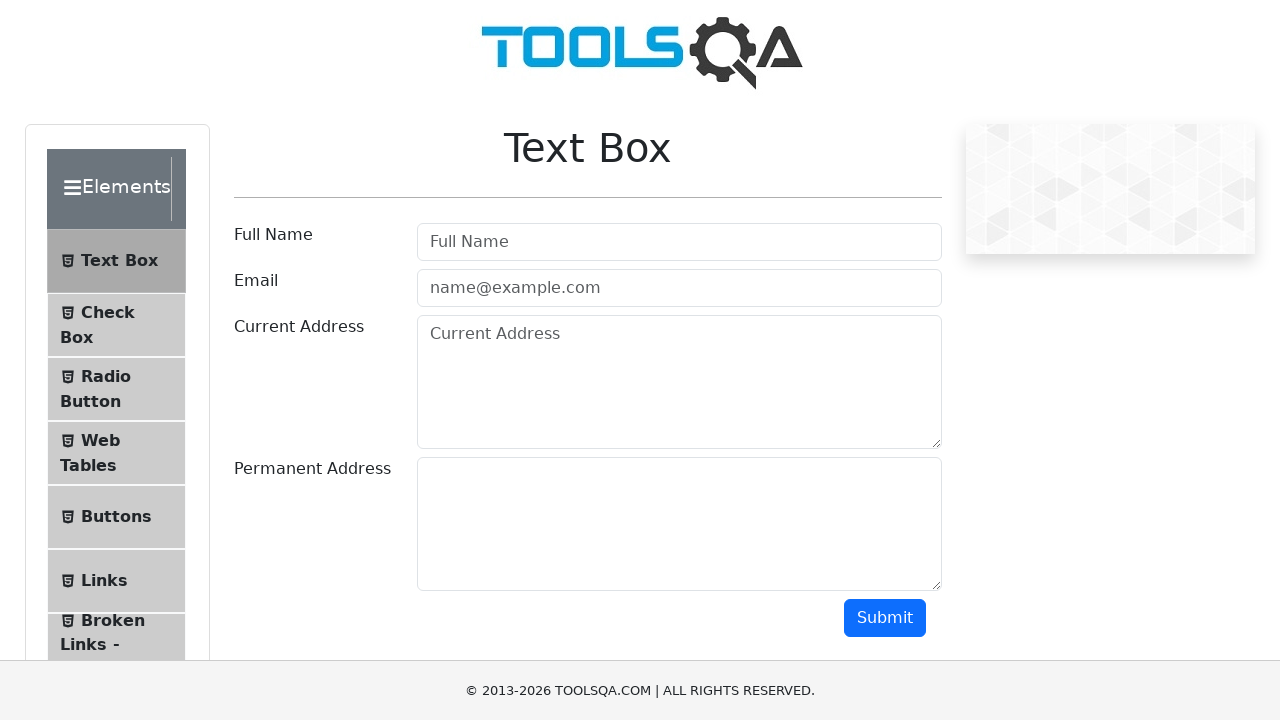

Navigated to DemoQA text-box page
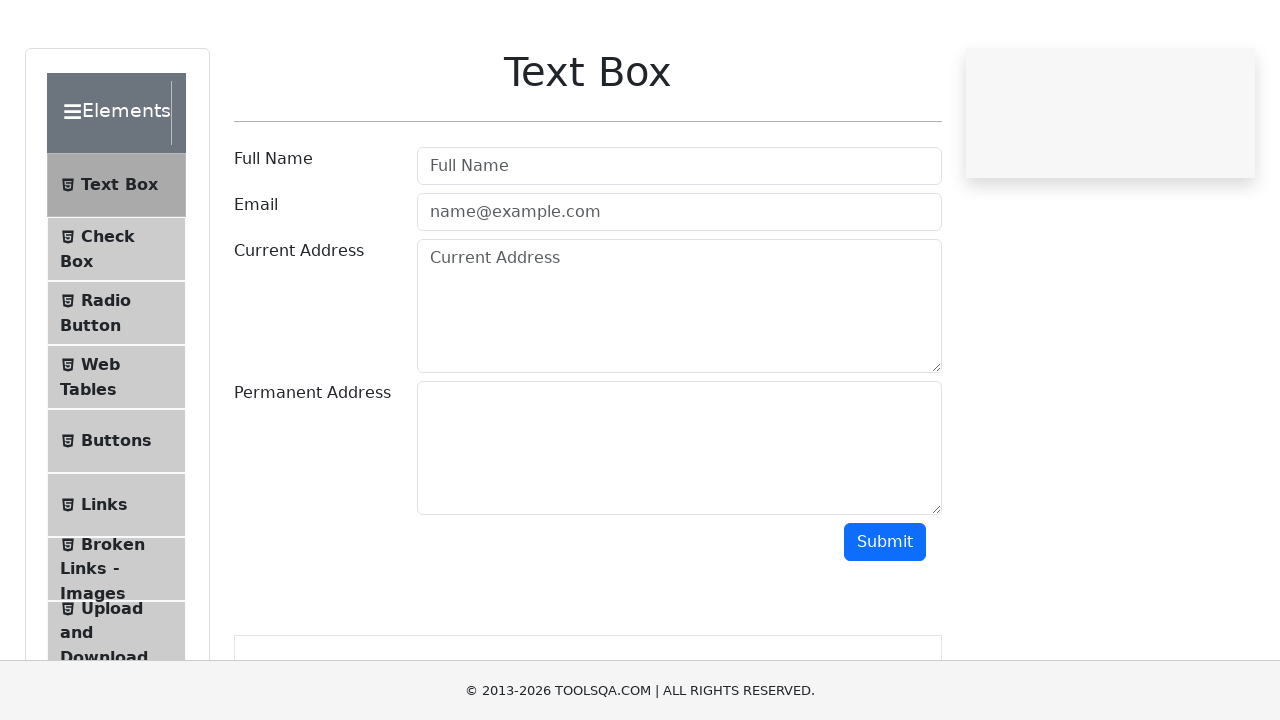

Clicked the submit button at (885, 618) on button#submit
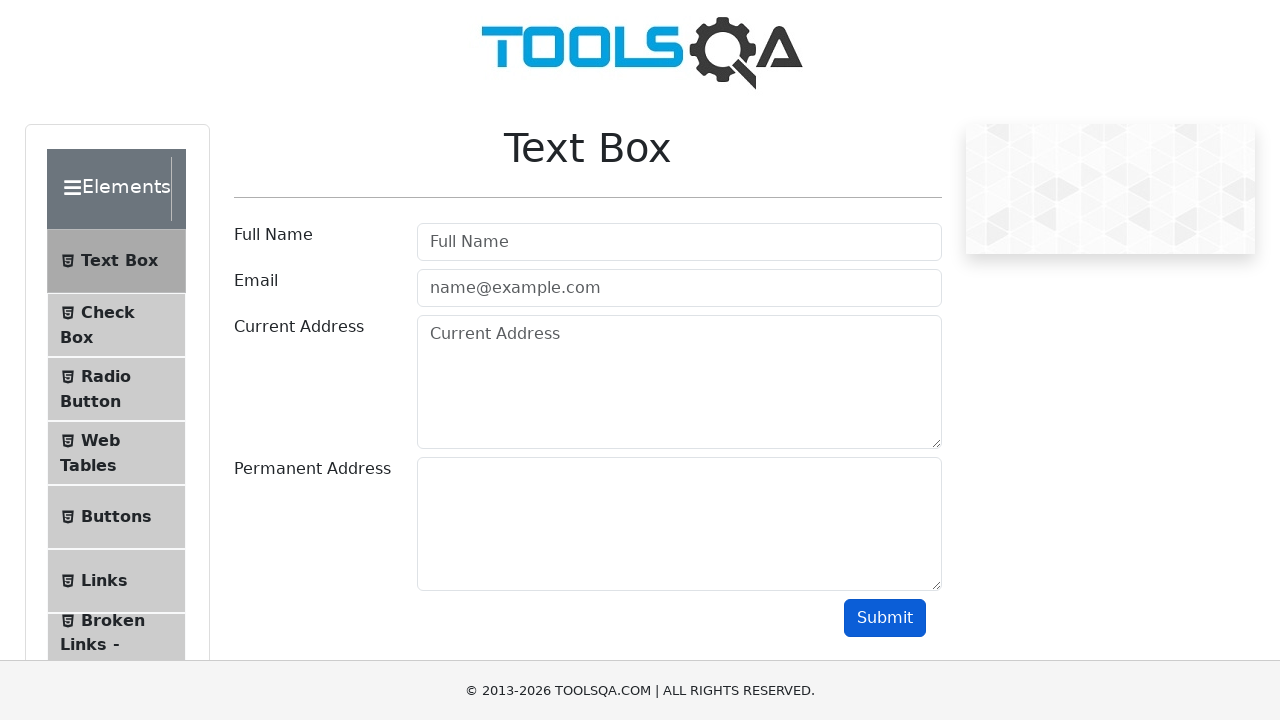

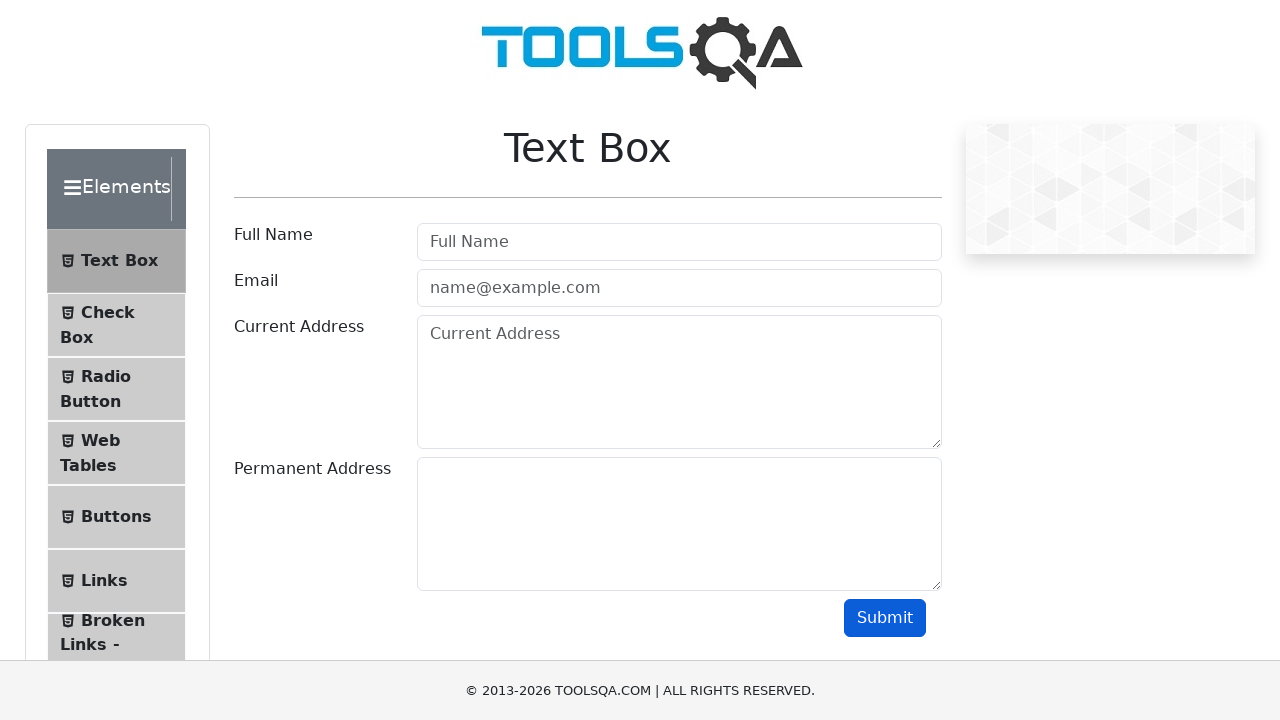